Tests that images load correctly on a page with lazy-loading images by waiting for at least 3 images to appear and verifying the third image has a valid src attribute

Starting URL: https://bonigarcia.dev/selenium-webdriver-java/loading-images.html

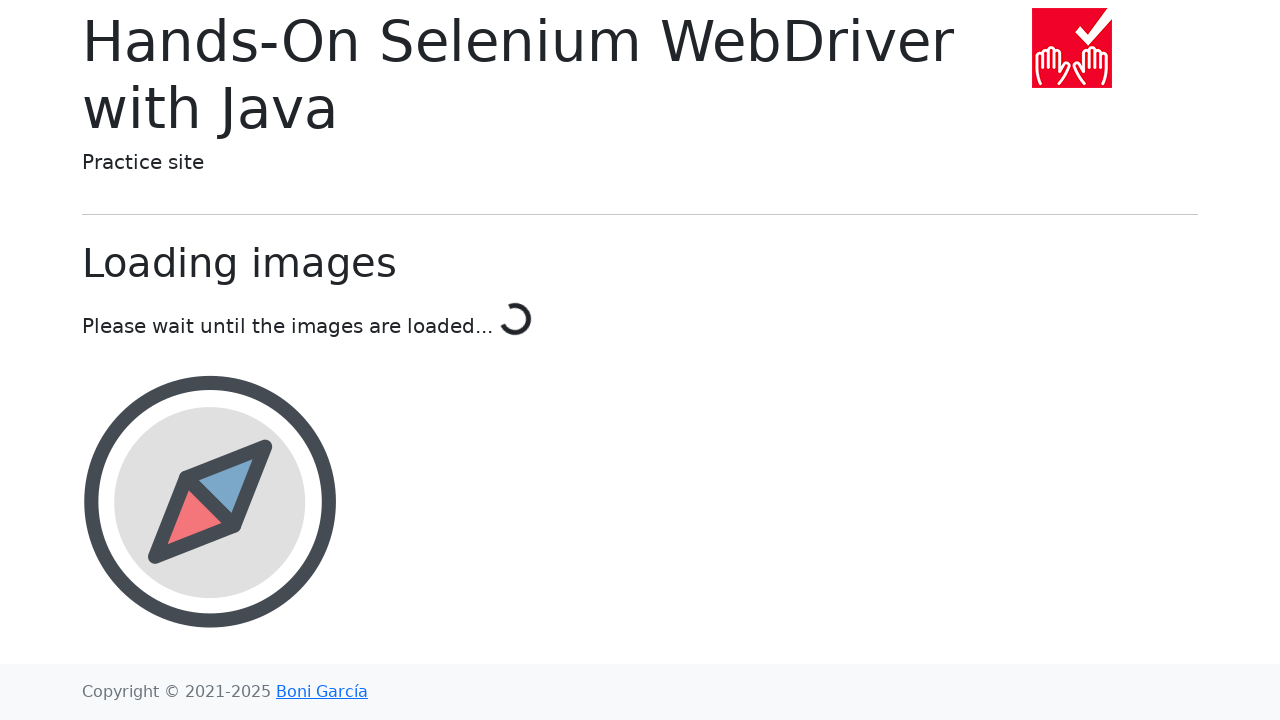

Navigated to loading-images page
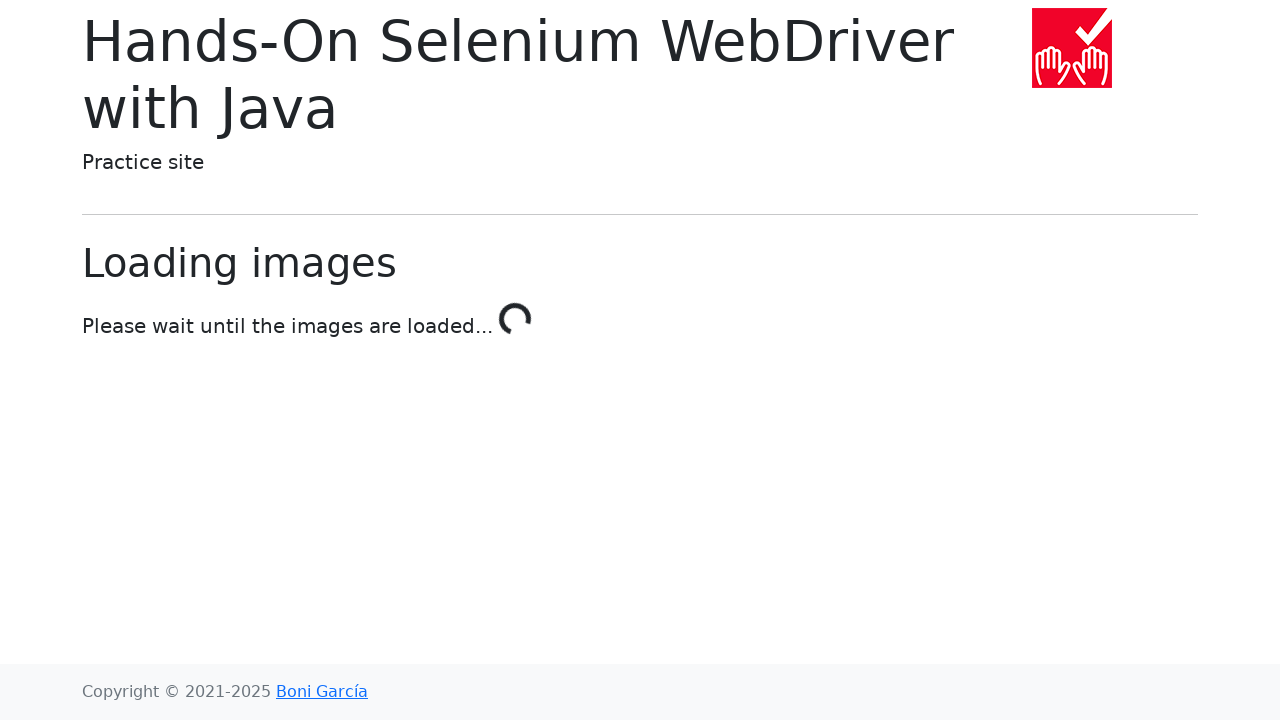

Waited for at least 3 images to appear on the page
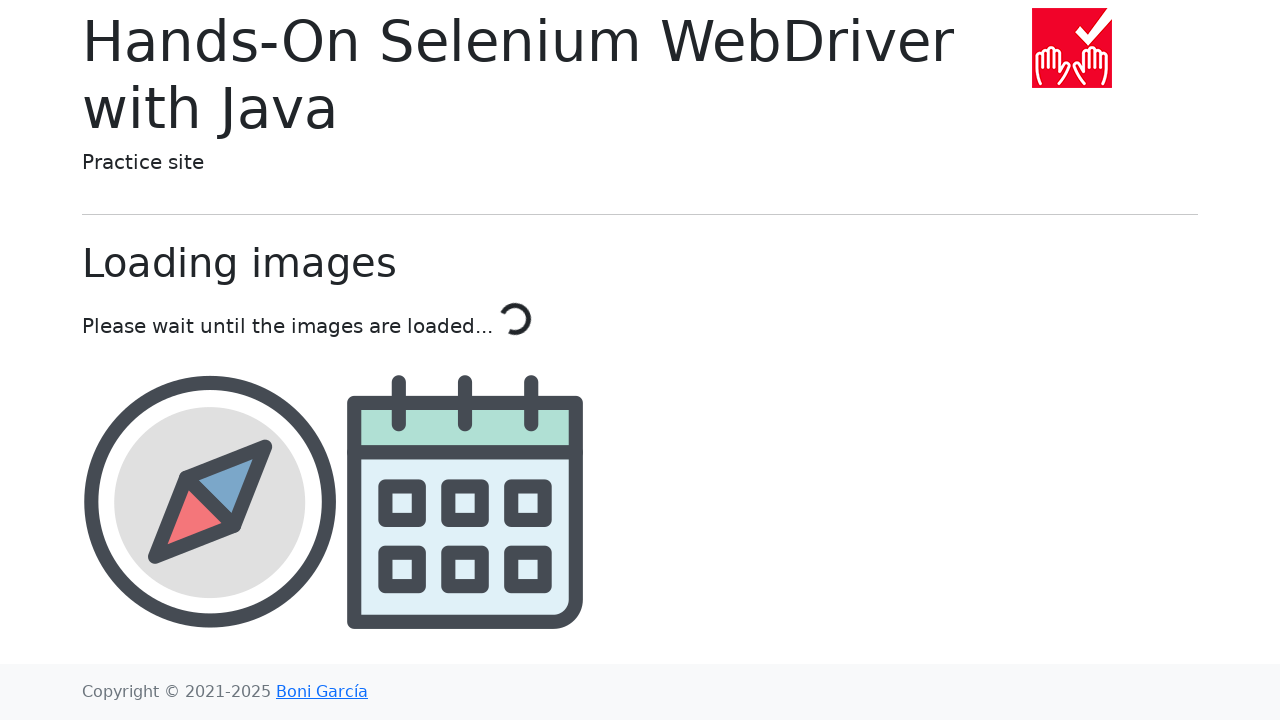

Located all image elements on the page
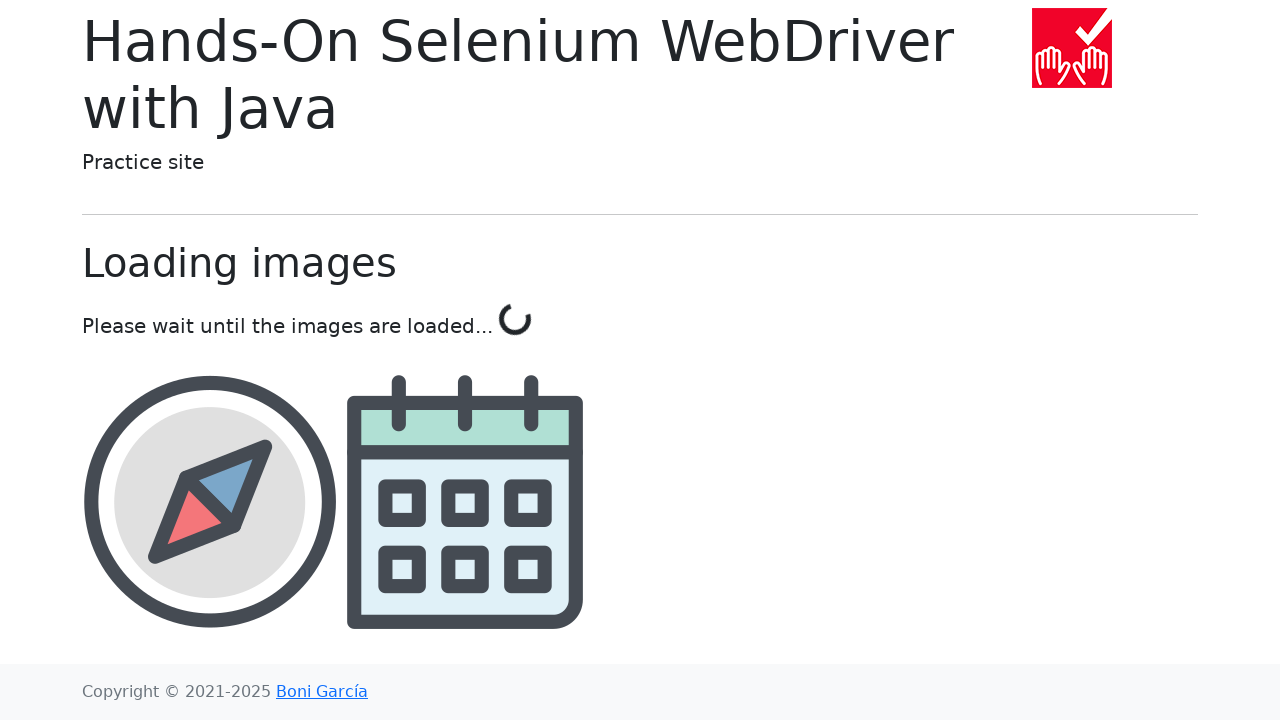

Waited for the third image to have a valid src attribute
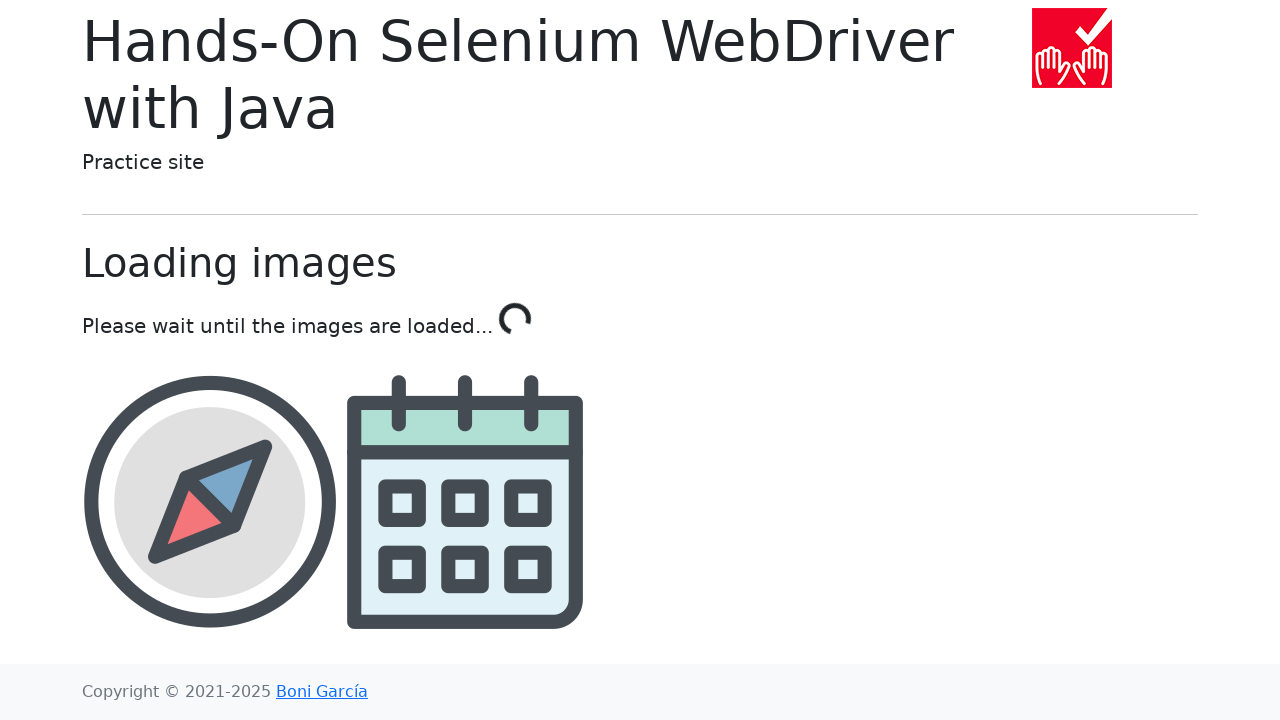

Retrieved src attribute from third image: img/calendar.png
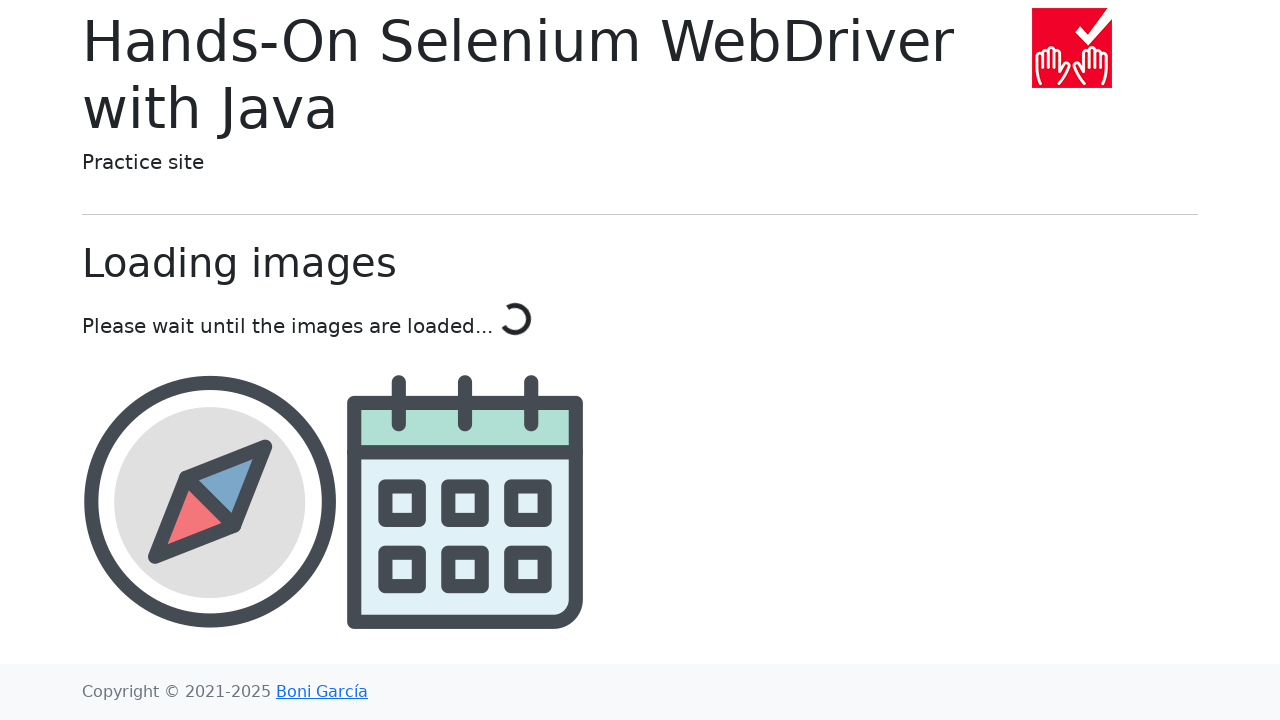

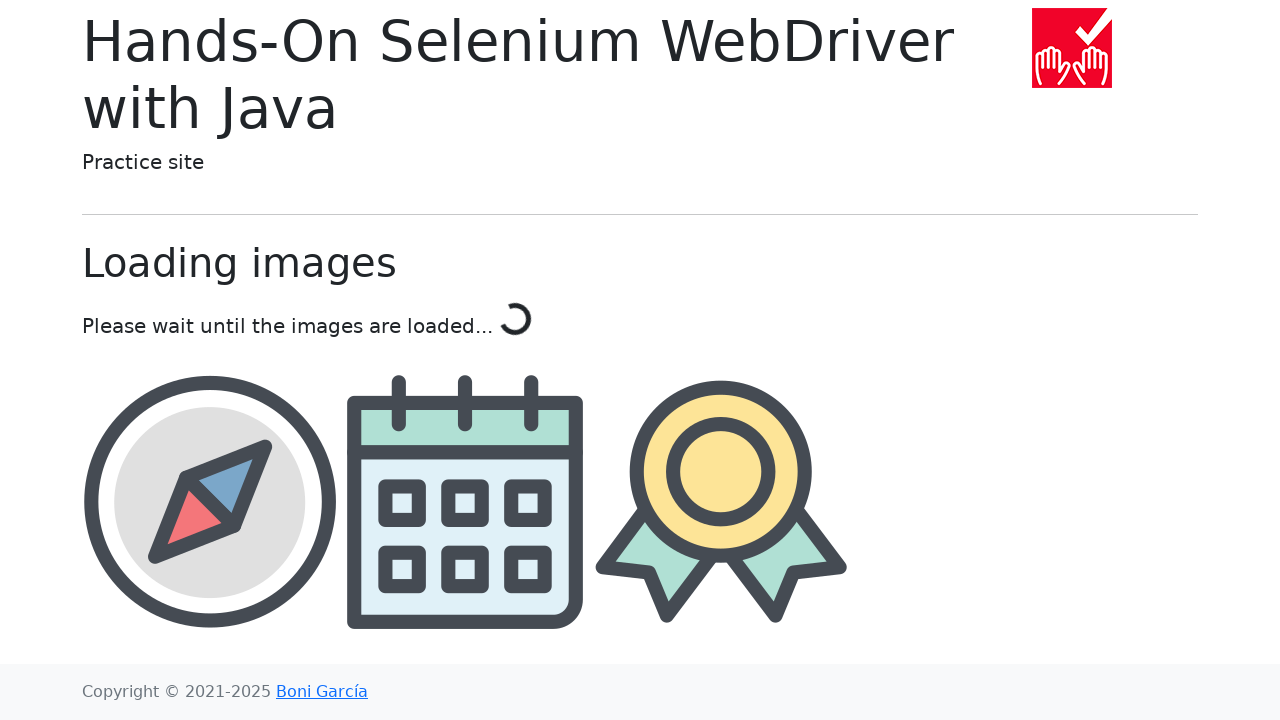